Tests bank manager functionality by adding a new customer, creating an account for them, and verifying the customer appears in the customer list

Starting URL: https://www.globalsqa.com/angularJs-protractor/BankingProject/#/login

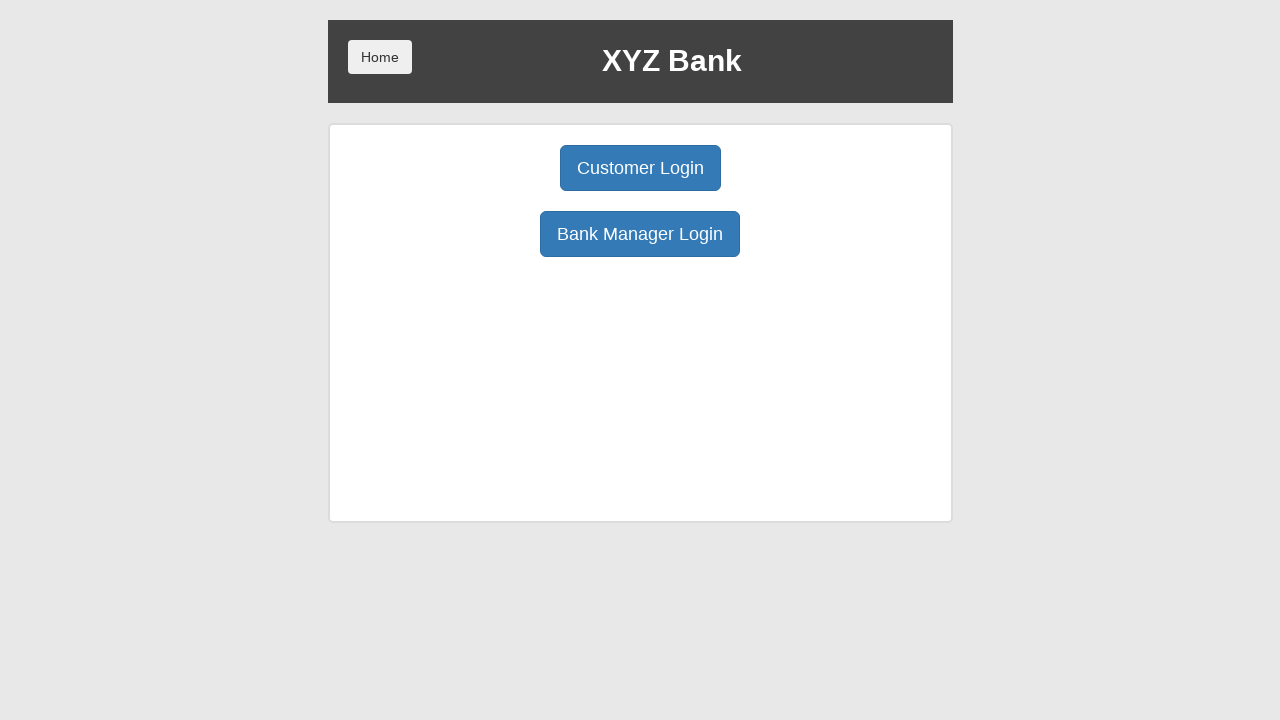

Clicked Bank Manager Login button at (640, 234) on button:has-text('Bank Manager Login')
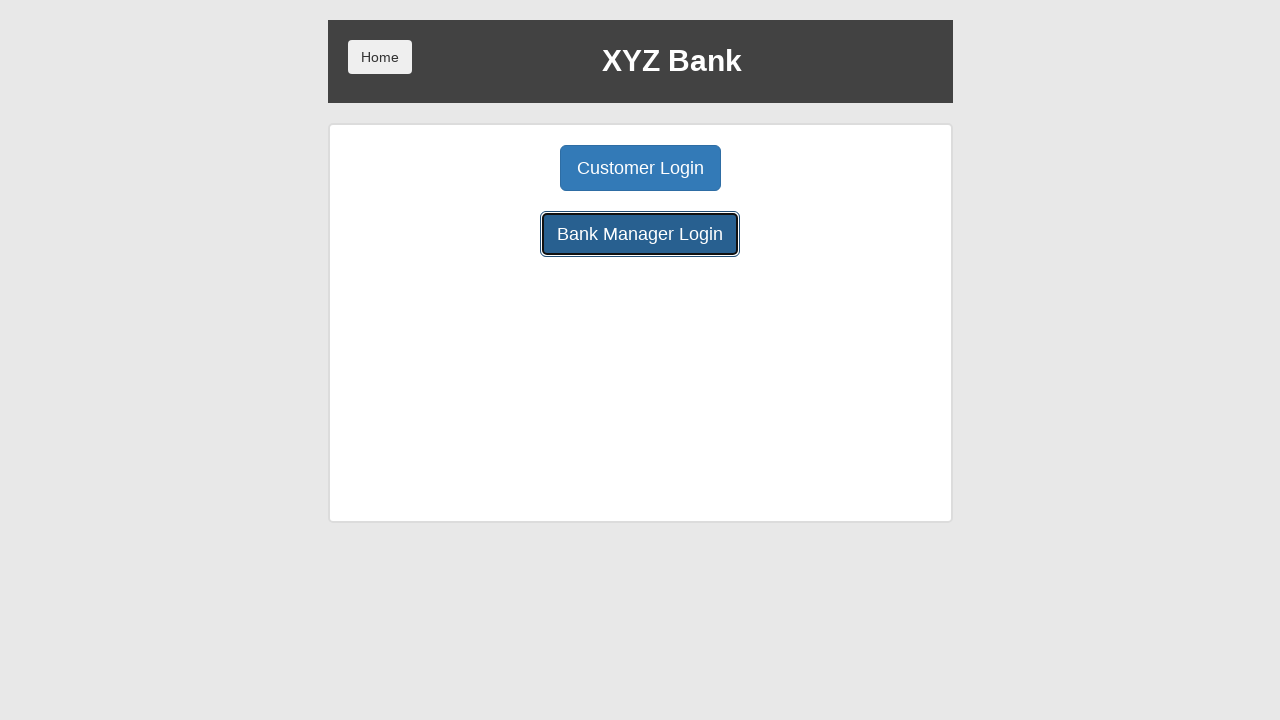

Add Customer button is now visible
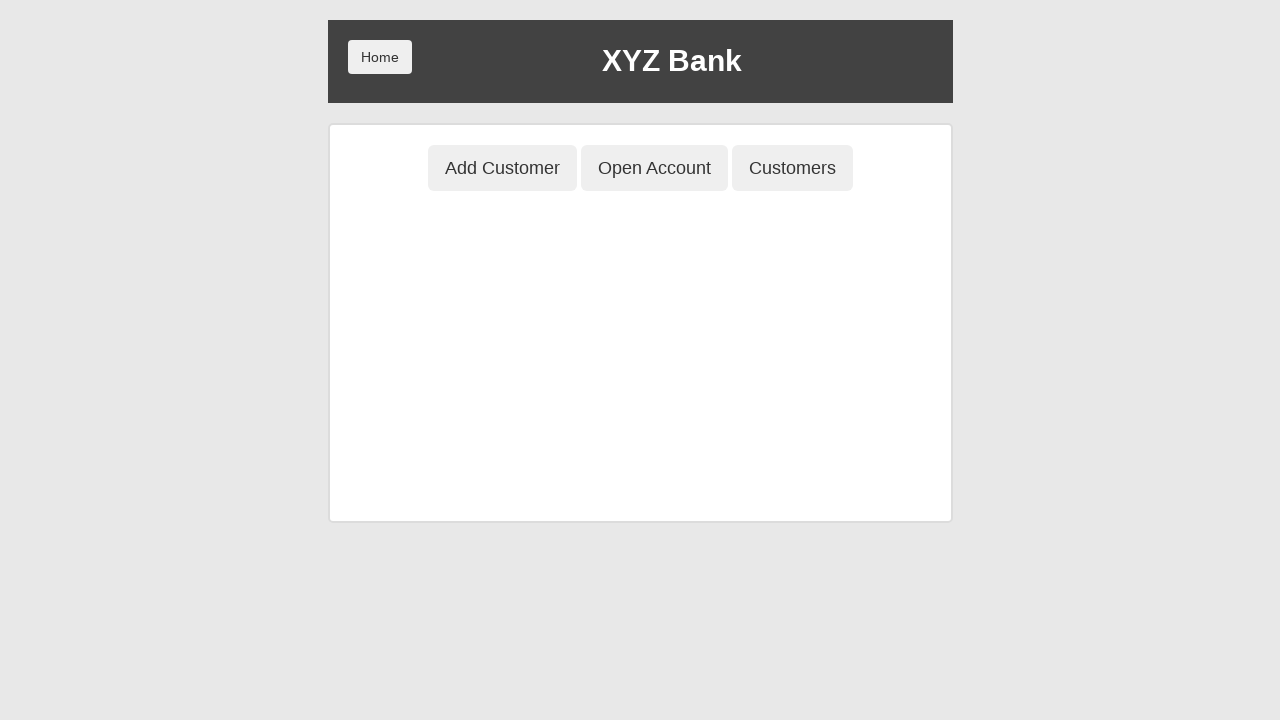

Clicked Add Customer button at (502, 168) on button:has-text('Add Customer')
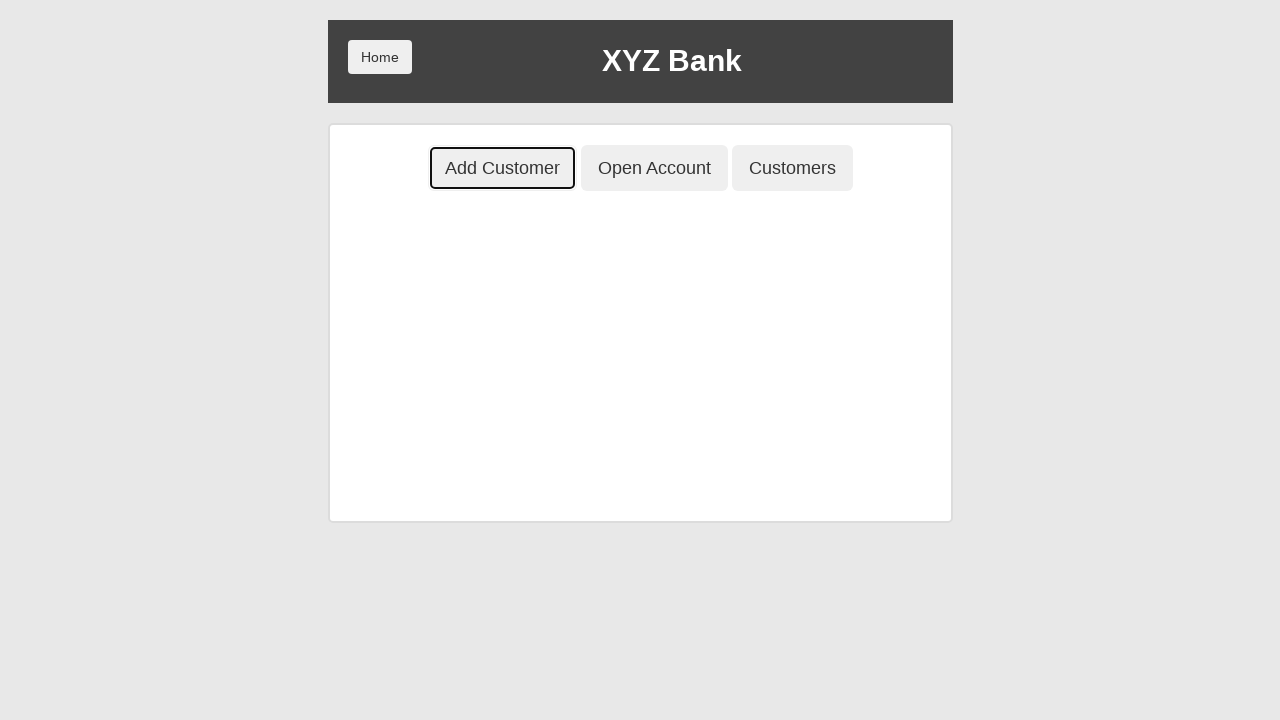

Add Customer form fields are visible
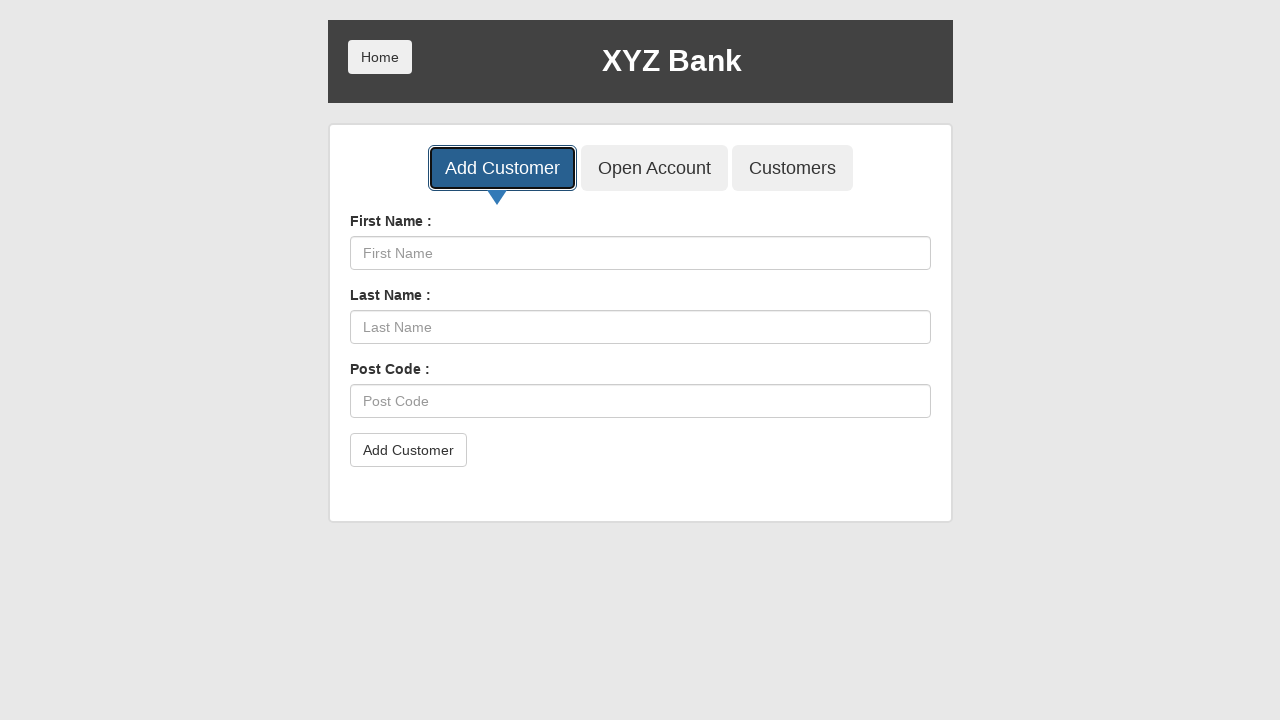

Filled first name field with 'Chal' on input[type='text']:nth-of-type(1)
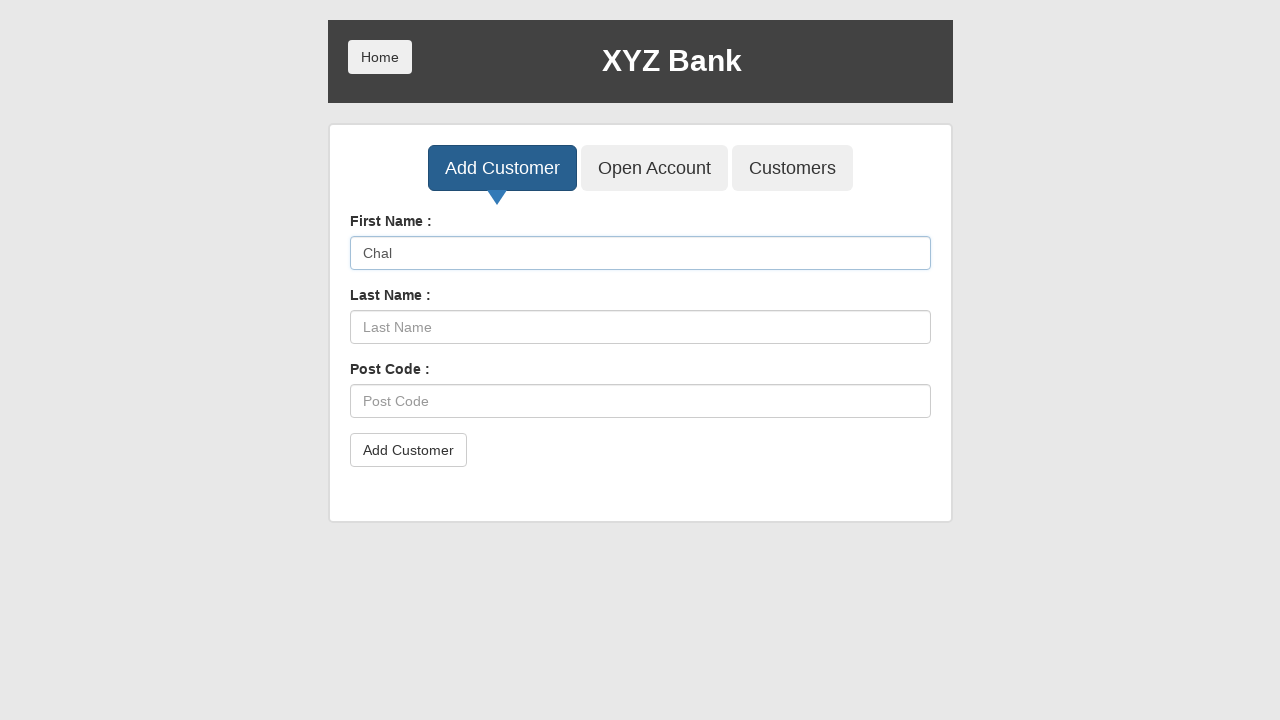

Filled last name field with 'Jay' on (//input[@type='text'])[2]
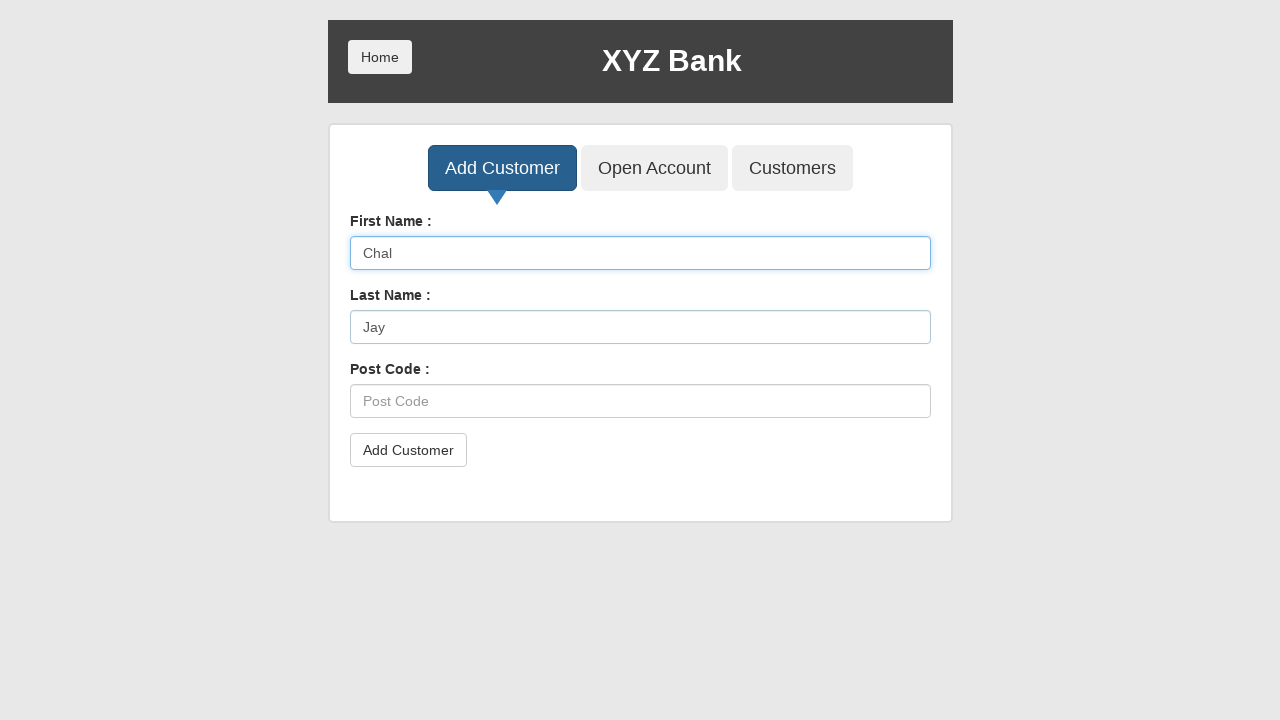

Filled postal code field with '10400' on (//input[@type='text'])[3]
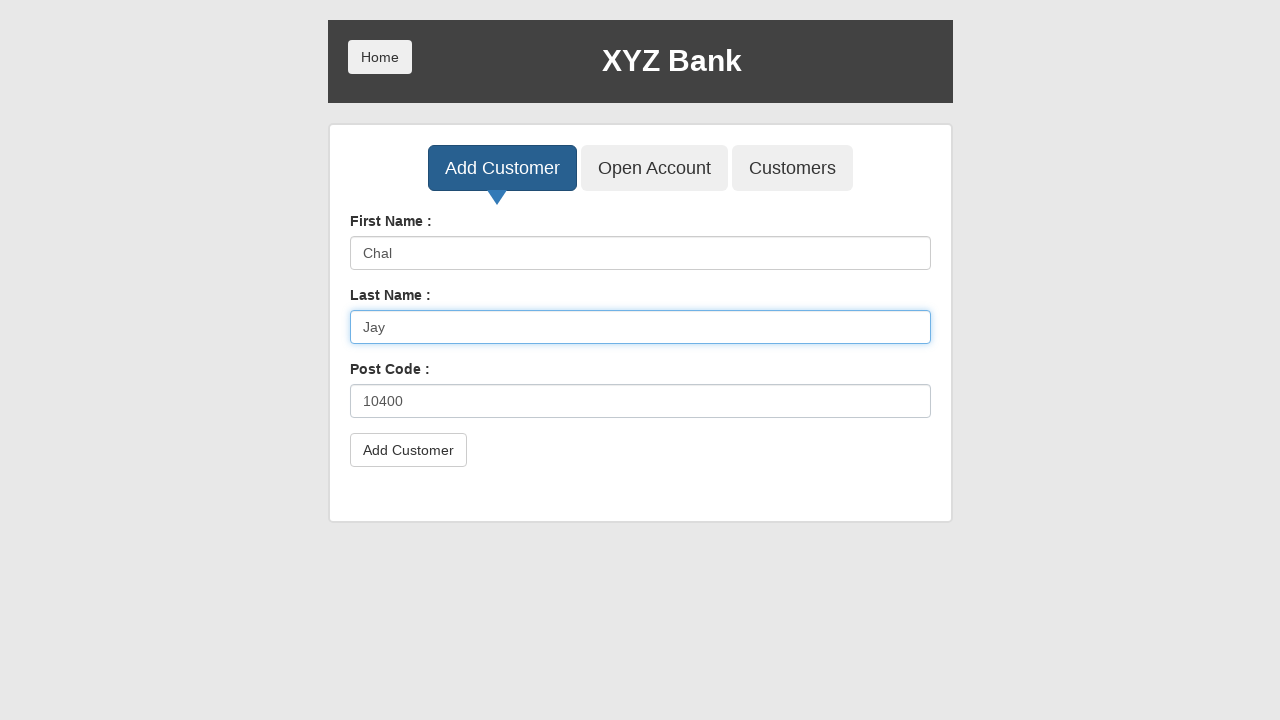

Clicked submit button to add customer at (408, 450) on button[type='submit']
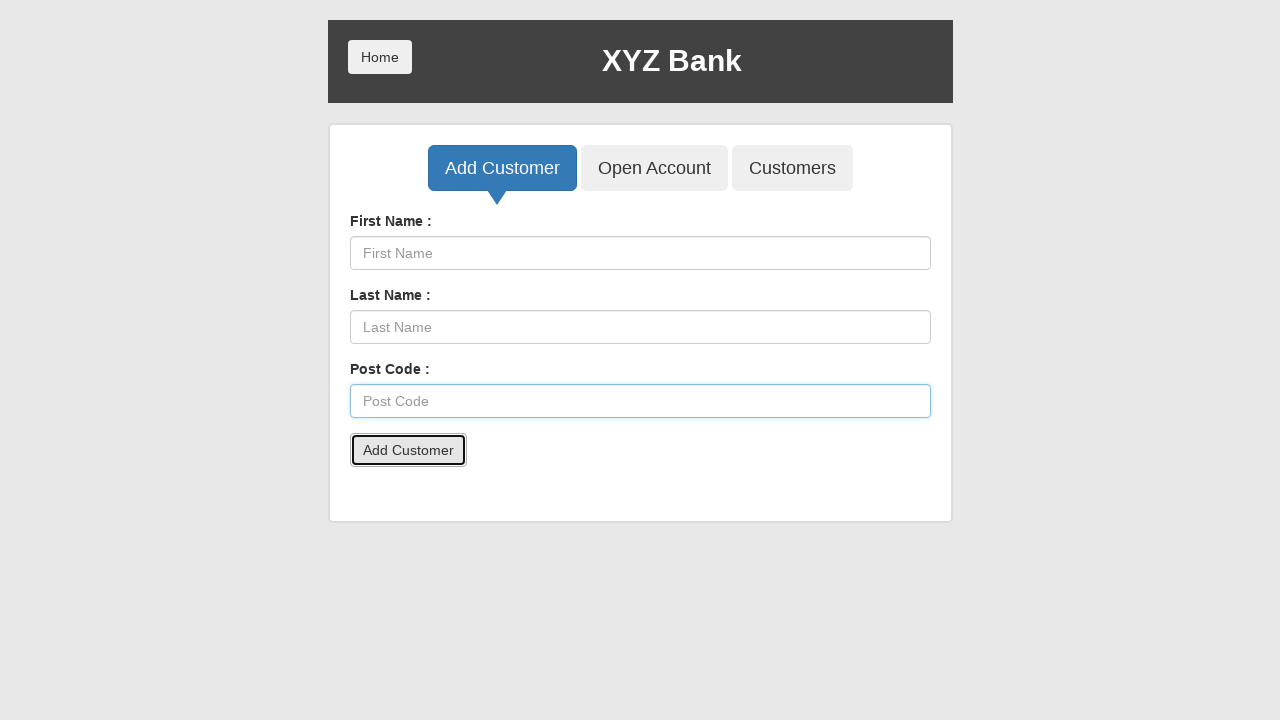

Accepted alert dialog confirming customer creation
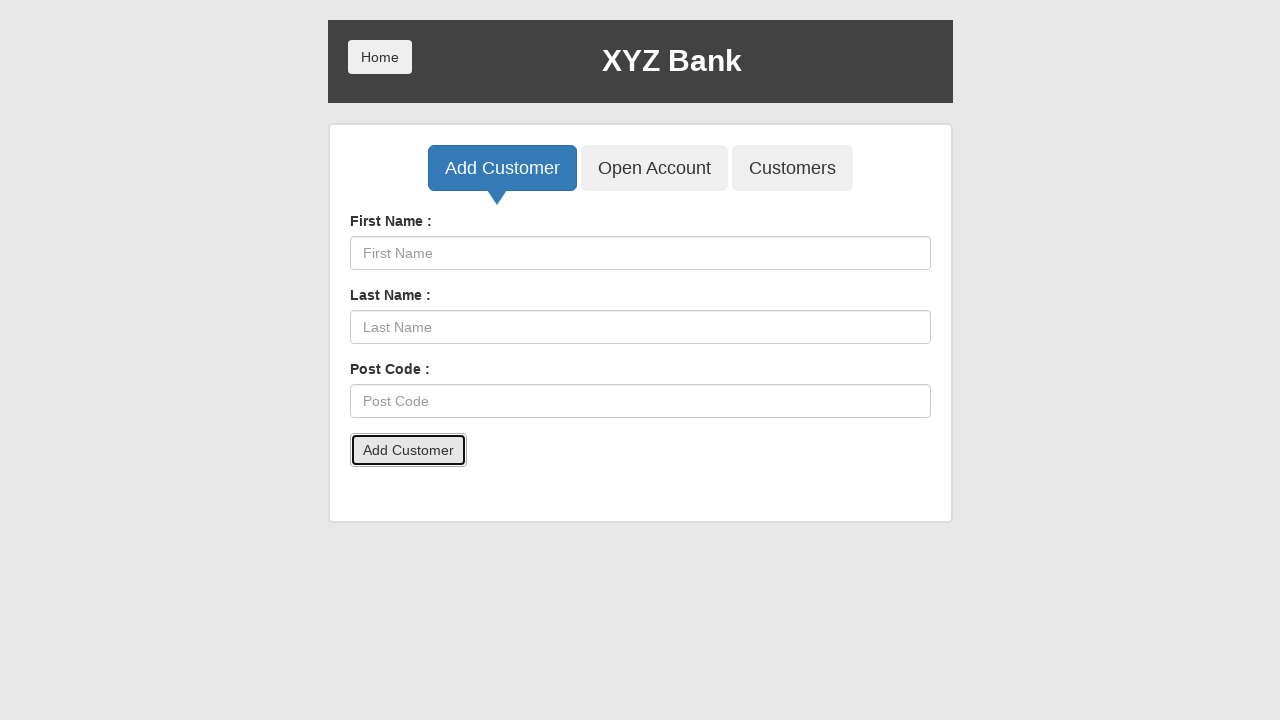

Navigated to Customers tab at (792, 168) on button:has-text('Customers')
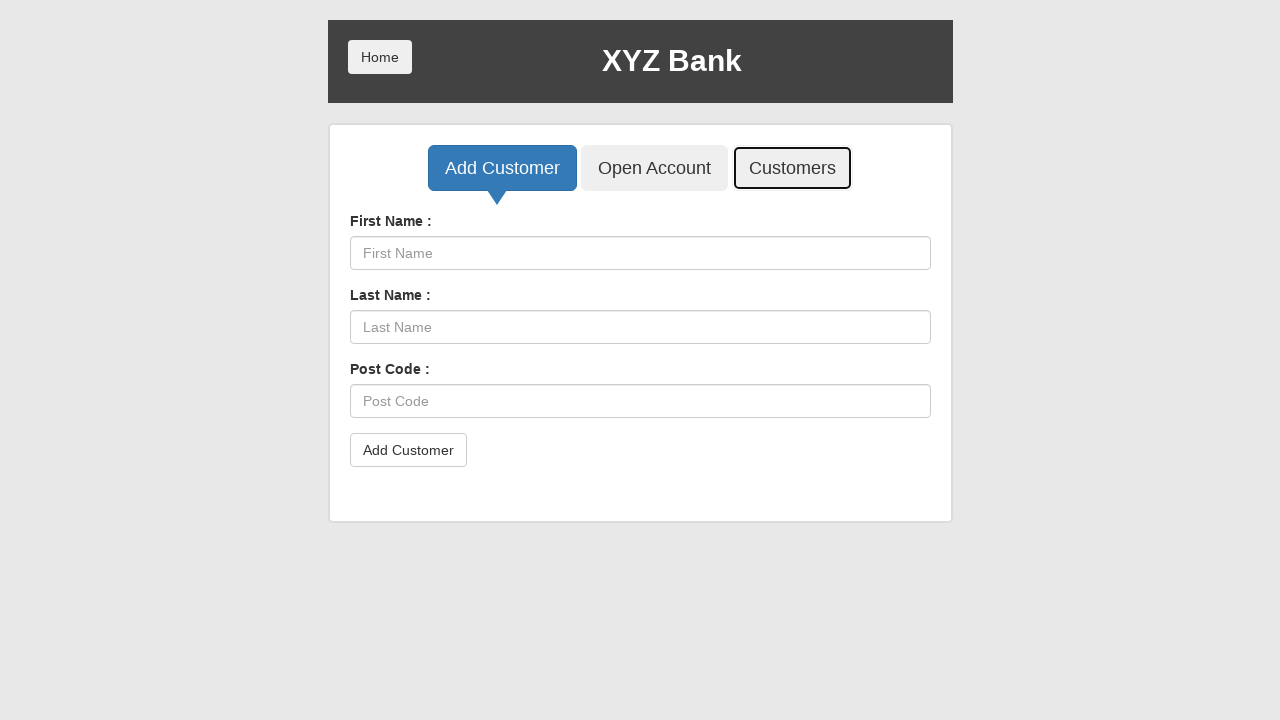

Verified new customer 'Chal' appears in customer list
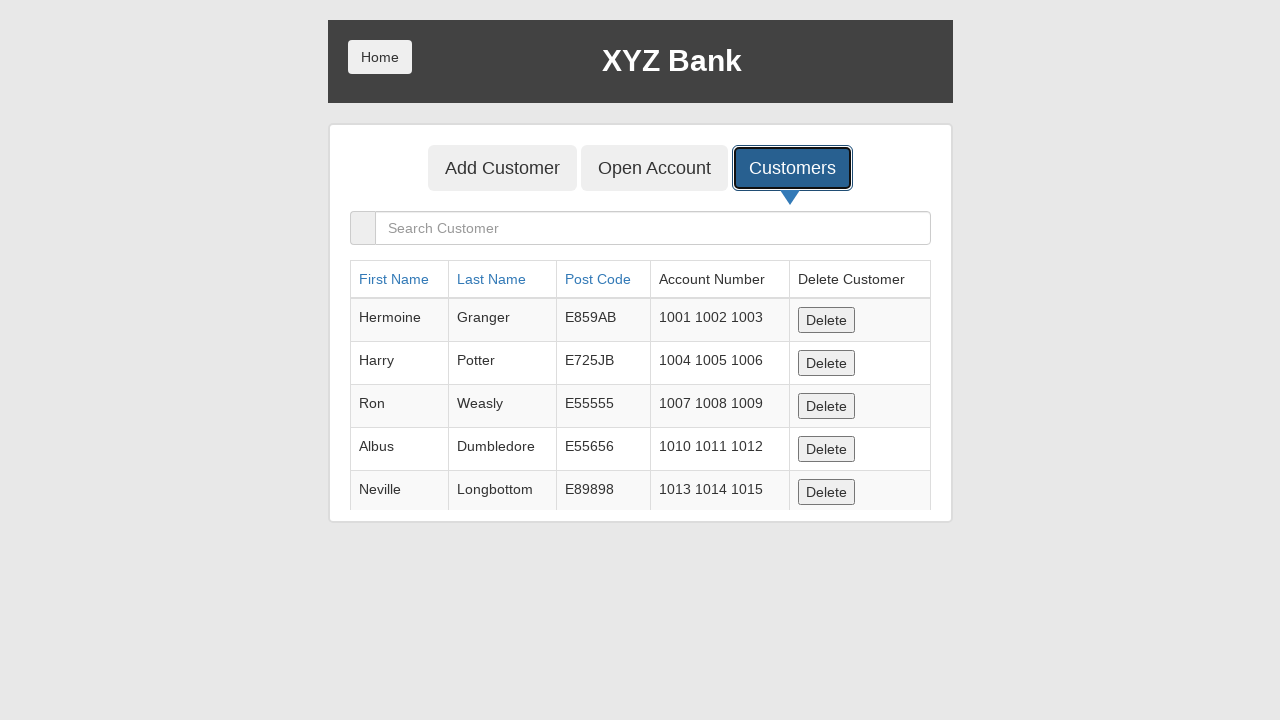

Clicked Open Account tab at (654, 168) on button:has-text('Open Account')
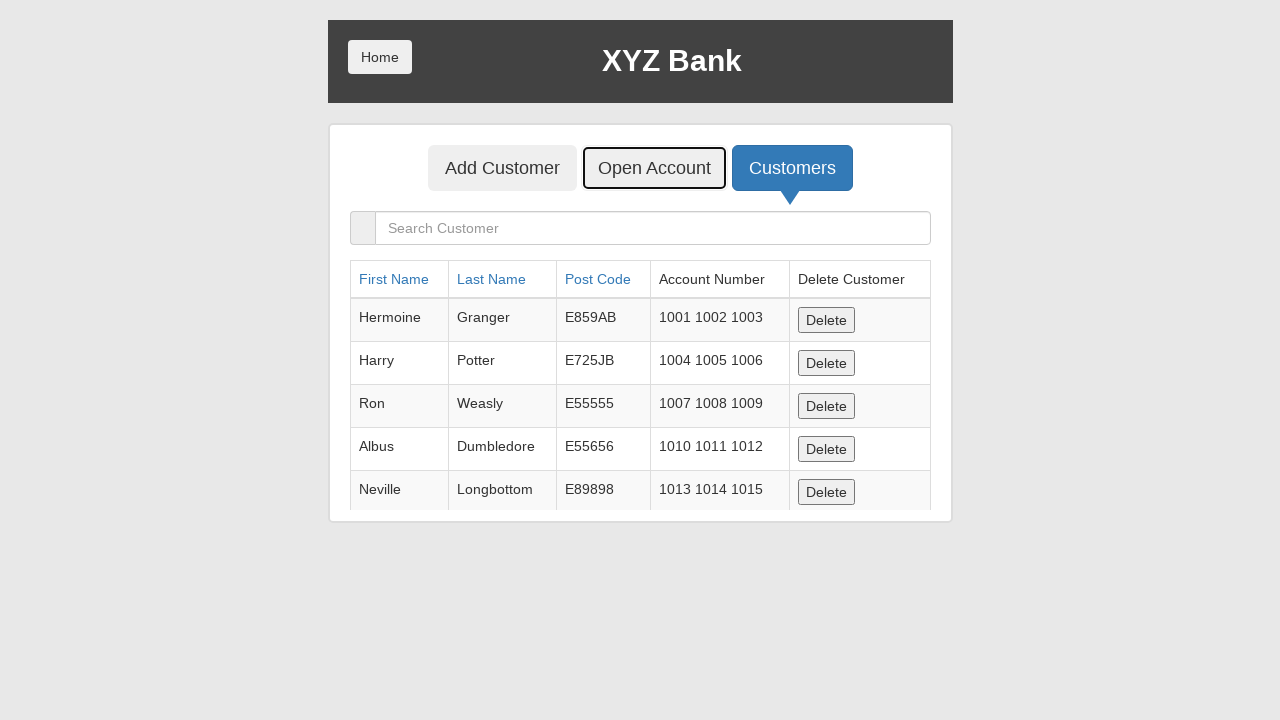

Selected customer 'Chal Jay' from dropdown on select#userSelect
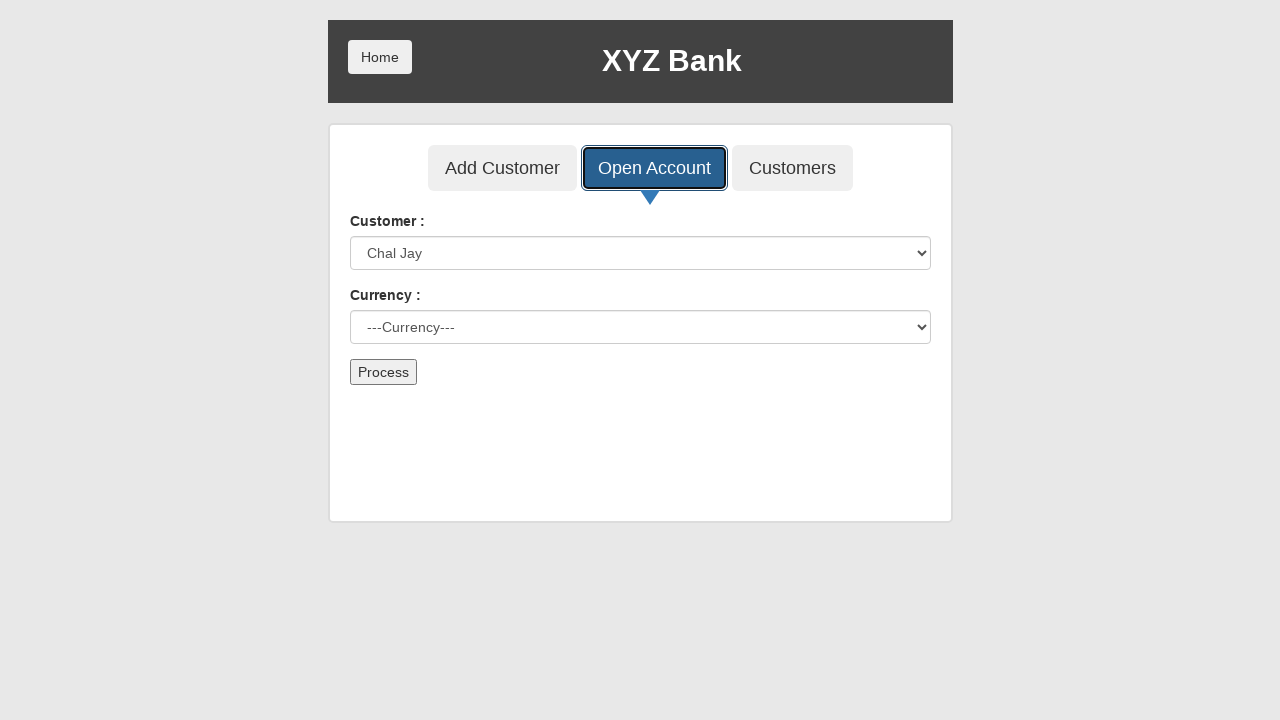

Selected Pound currency for new account on select#currency
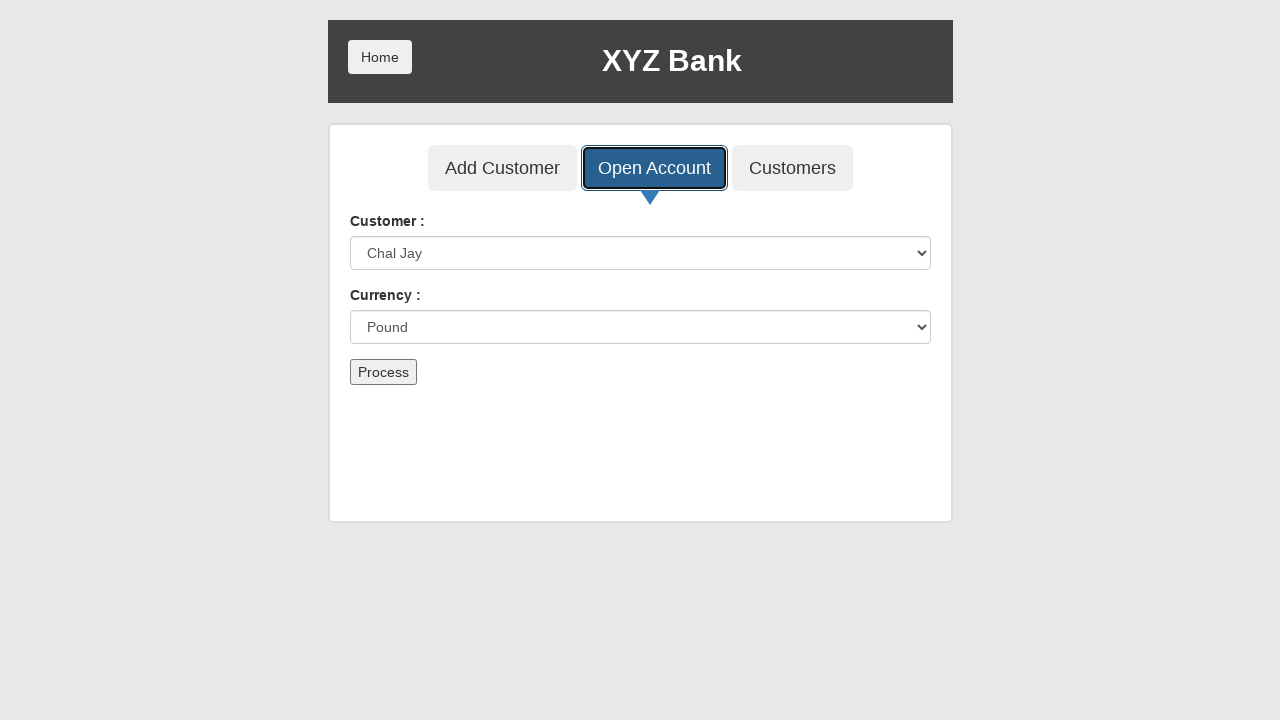

Clicked Process button to create account at (383, 372) on button:has-text('Process')
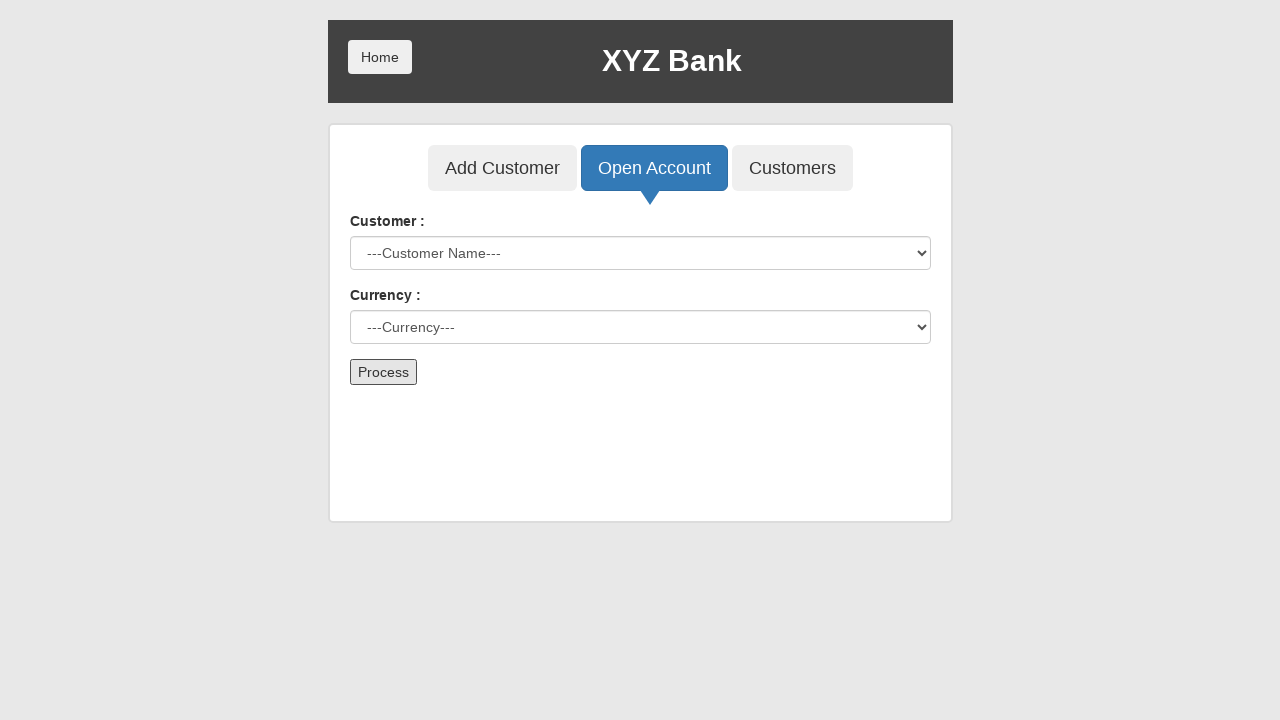

Accepted alert dialog confirming account creation
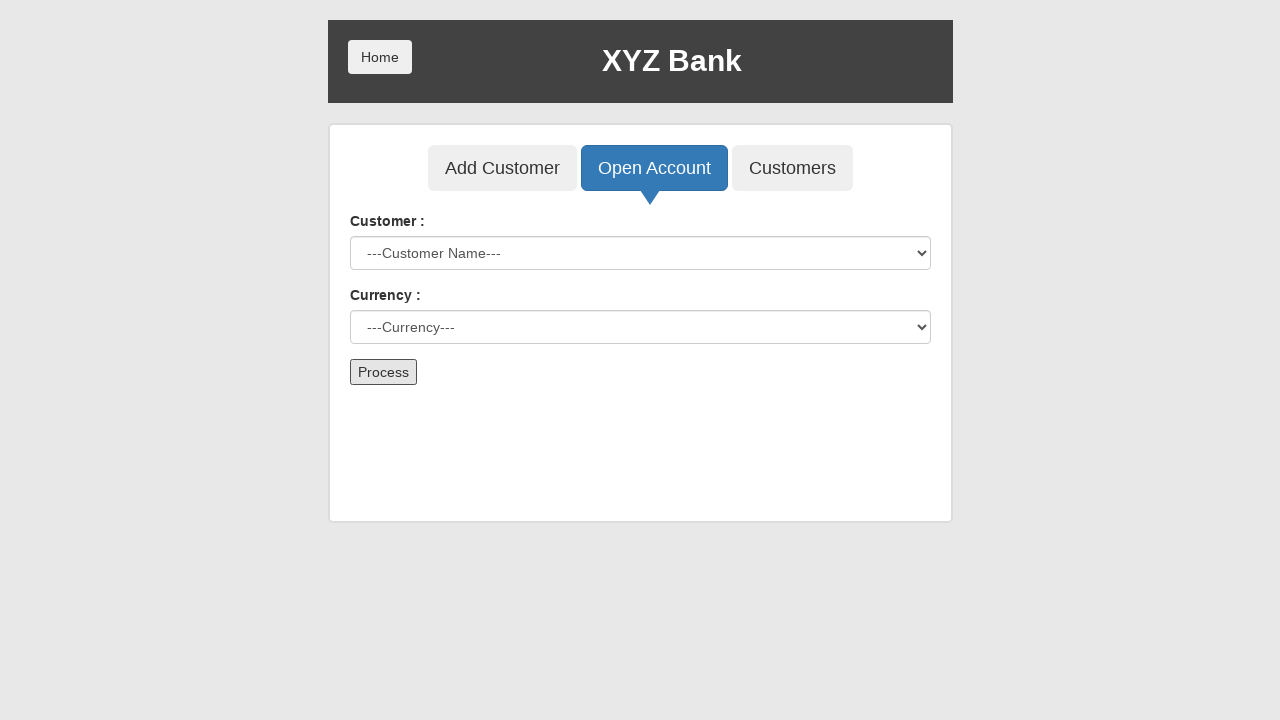

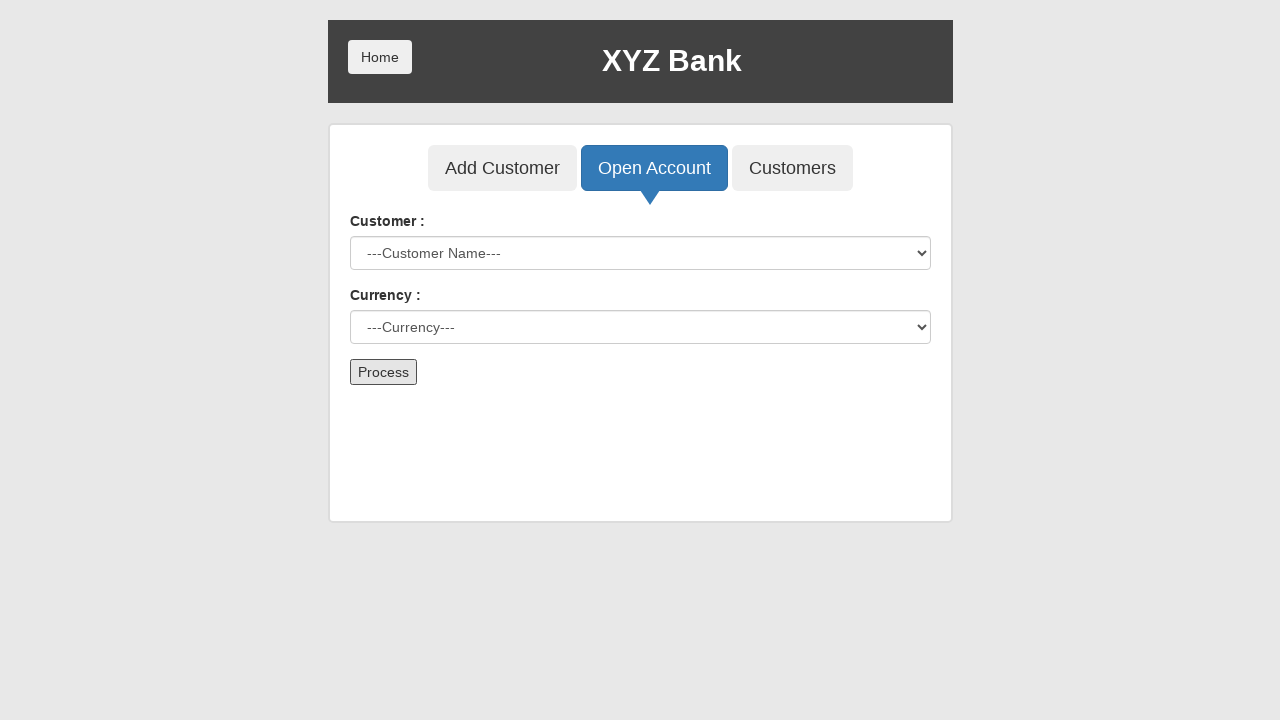